Navigates to DemoQA buttons page, finds the Elements navigation item, refreshes the page, and re-locates the element

Starting URL: https://demoqa.com/buttons

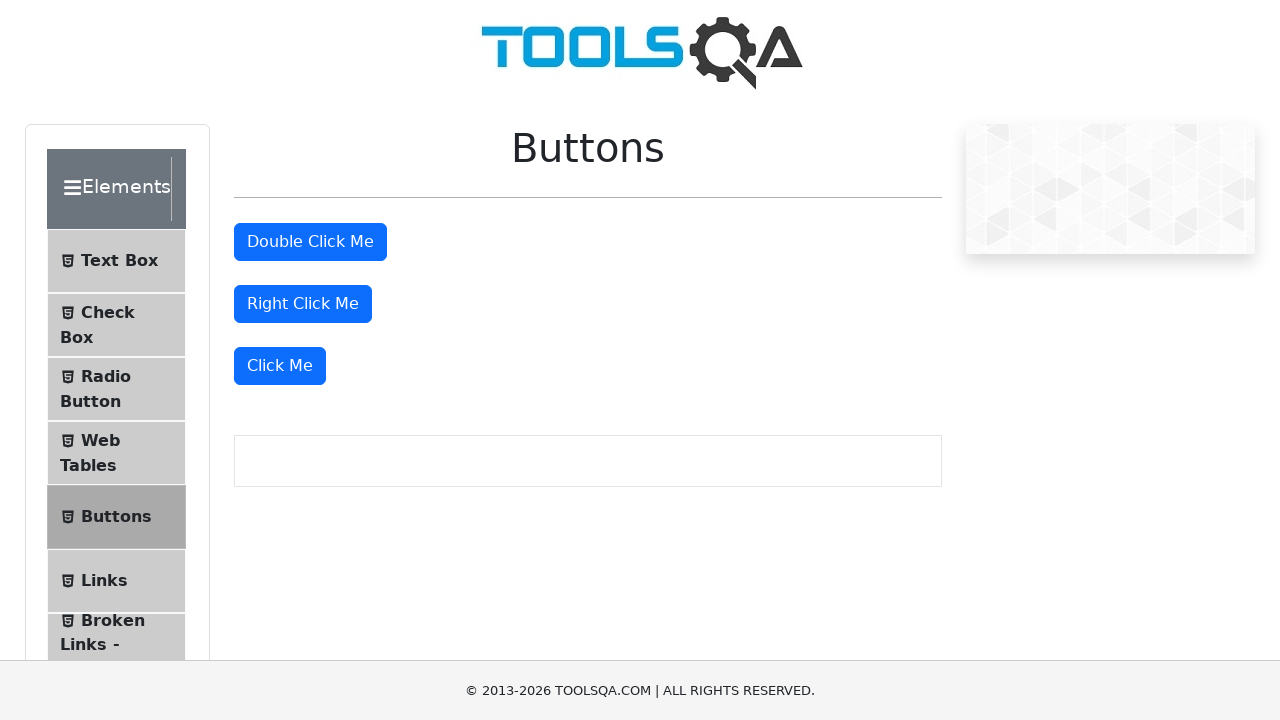

Waited for Elements navigation link to be visible
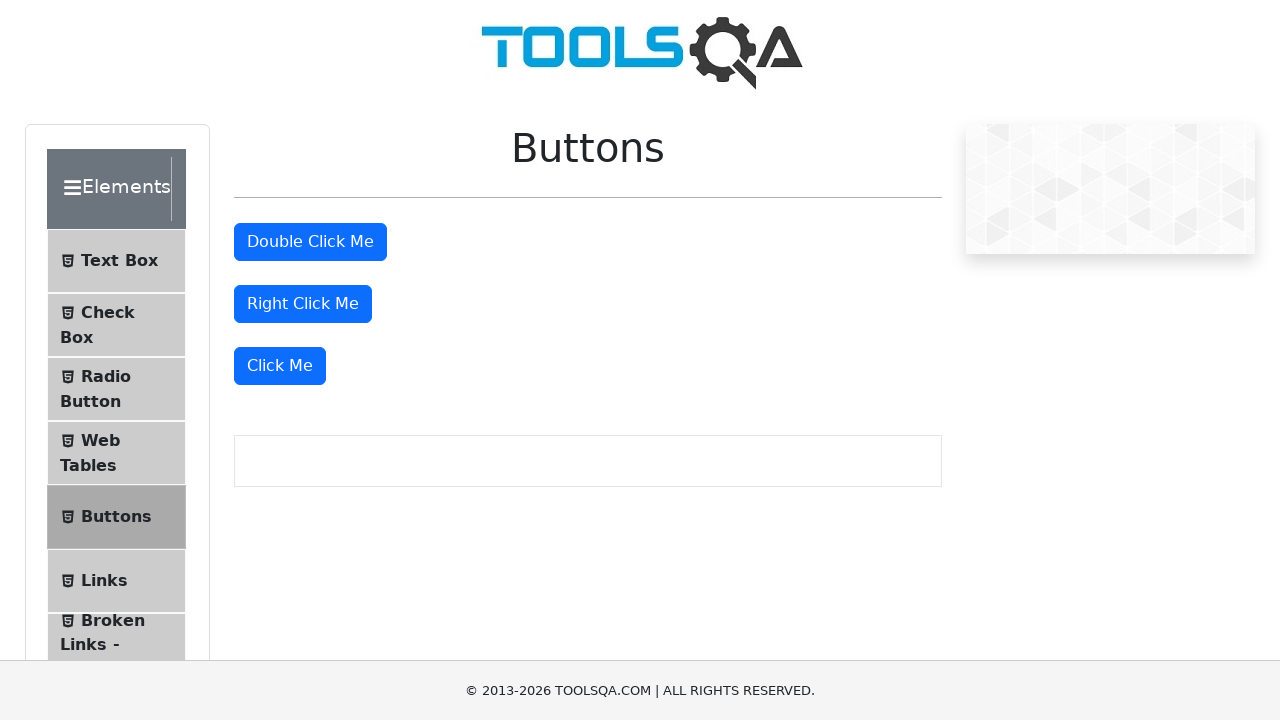

Located Elements navigation item
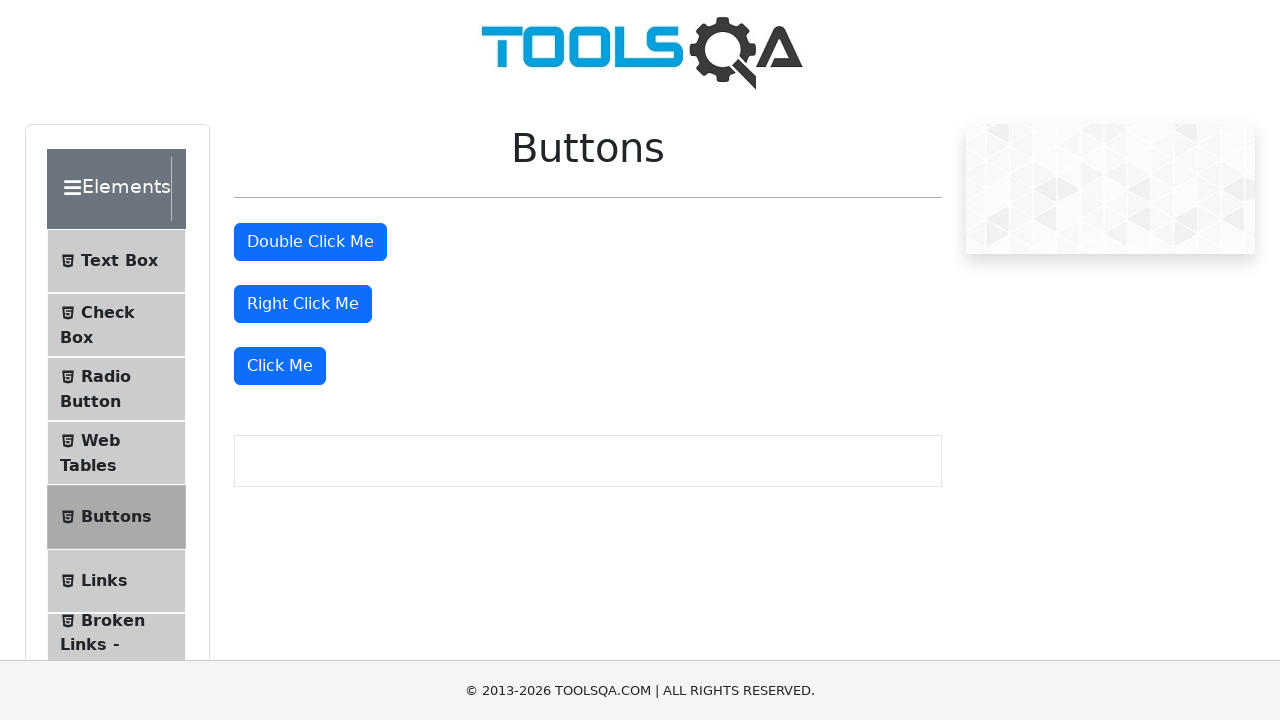

Refreshed the page
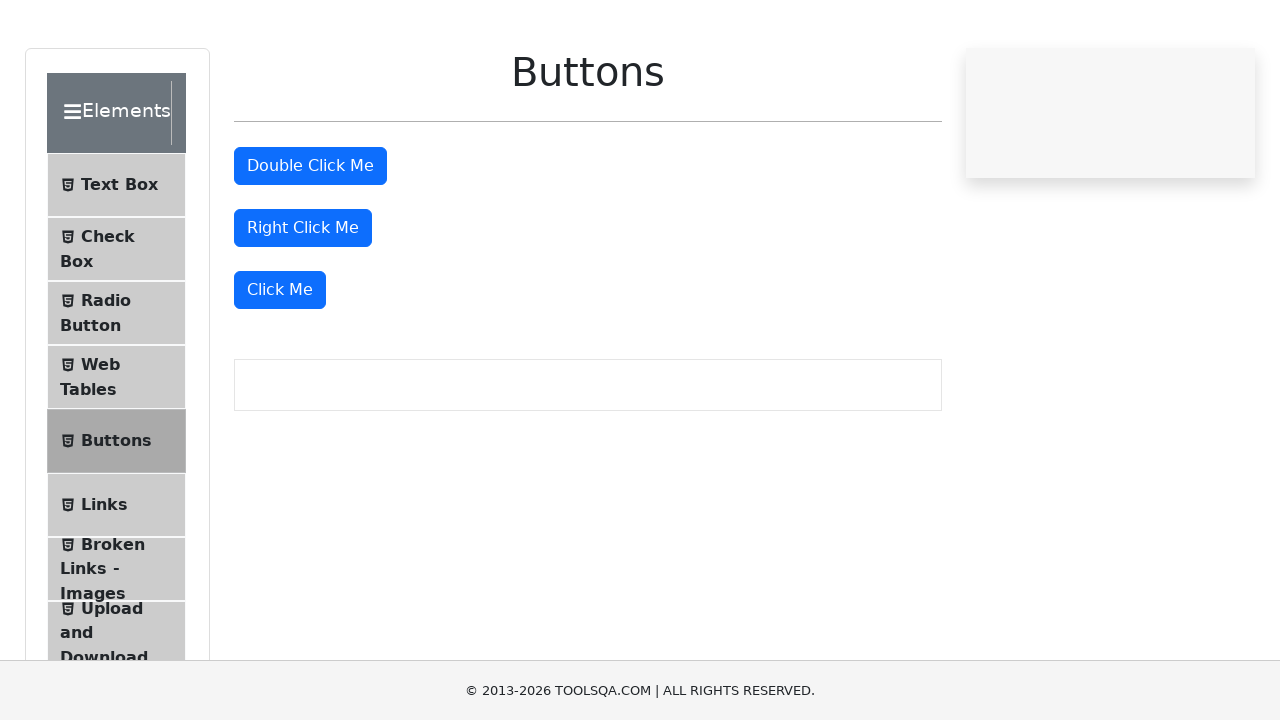

Waited for Elements link to be visible after page refresh
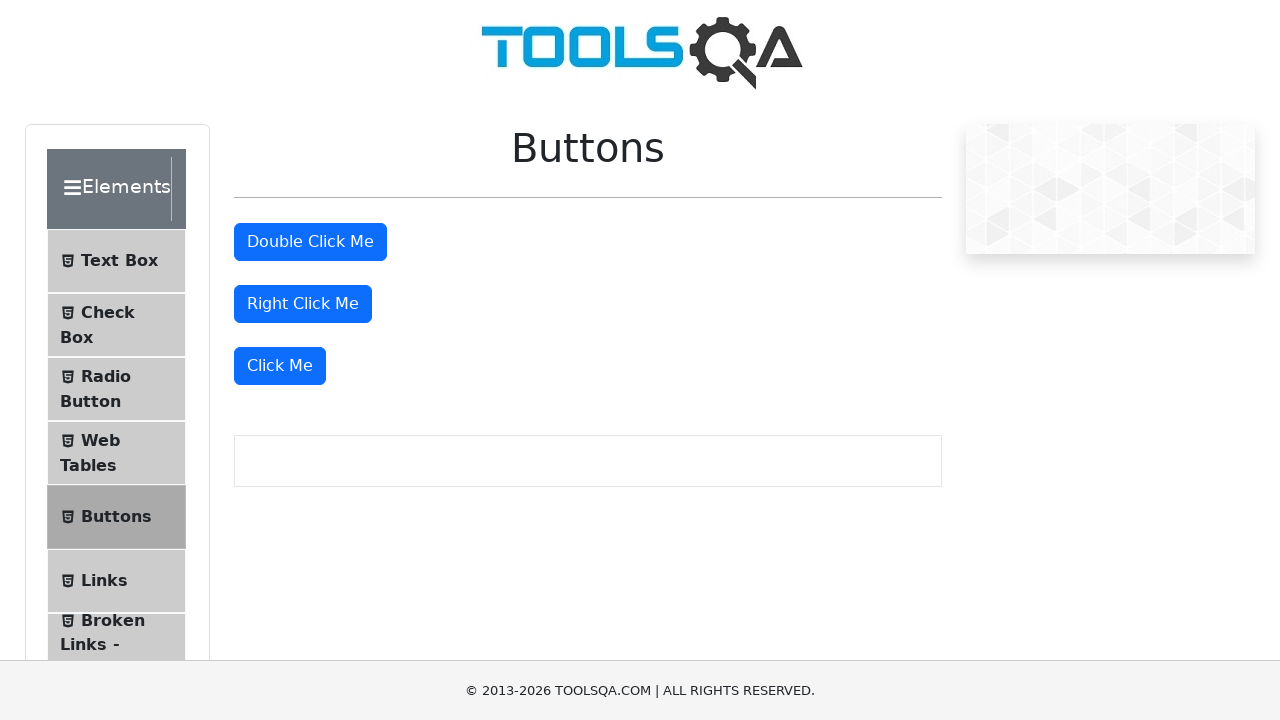

Re-located Elements navigation item after page refresh
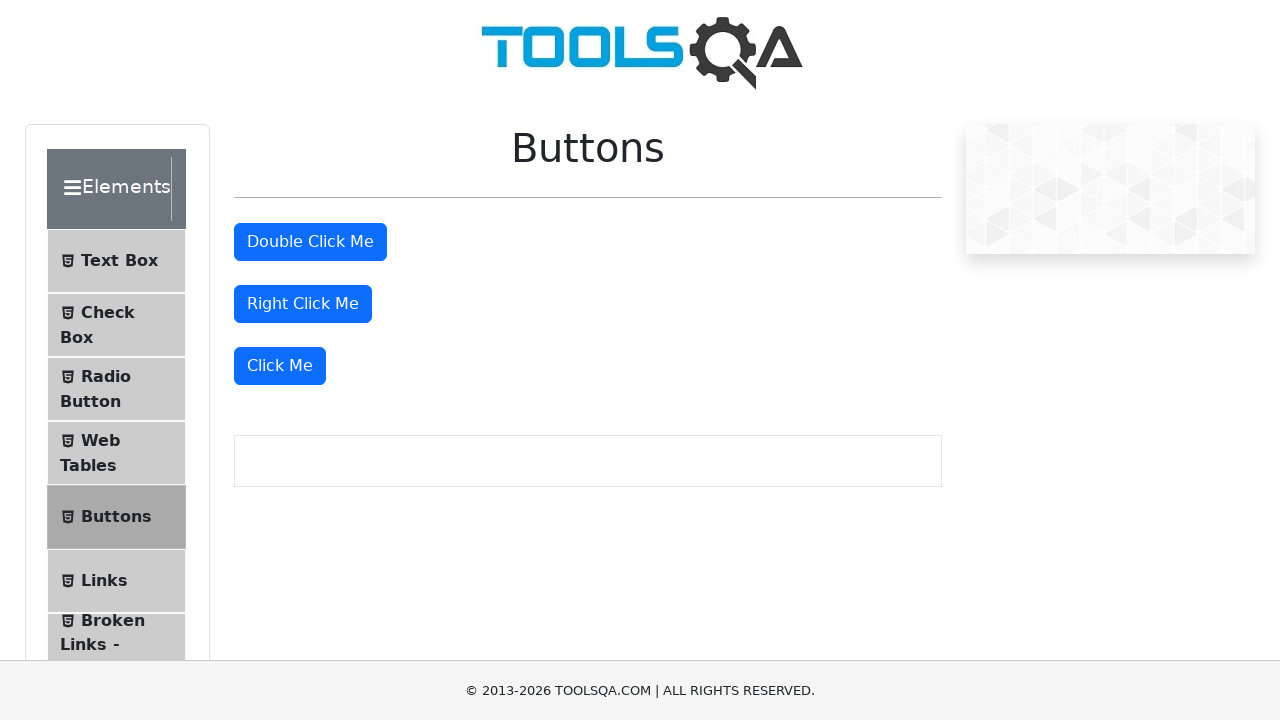

Clicked on Elements navigation link at (109, 189) on xpath=//*[text()='Elements']
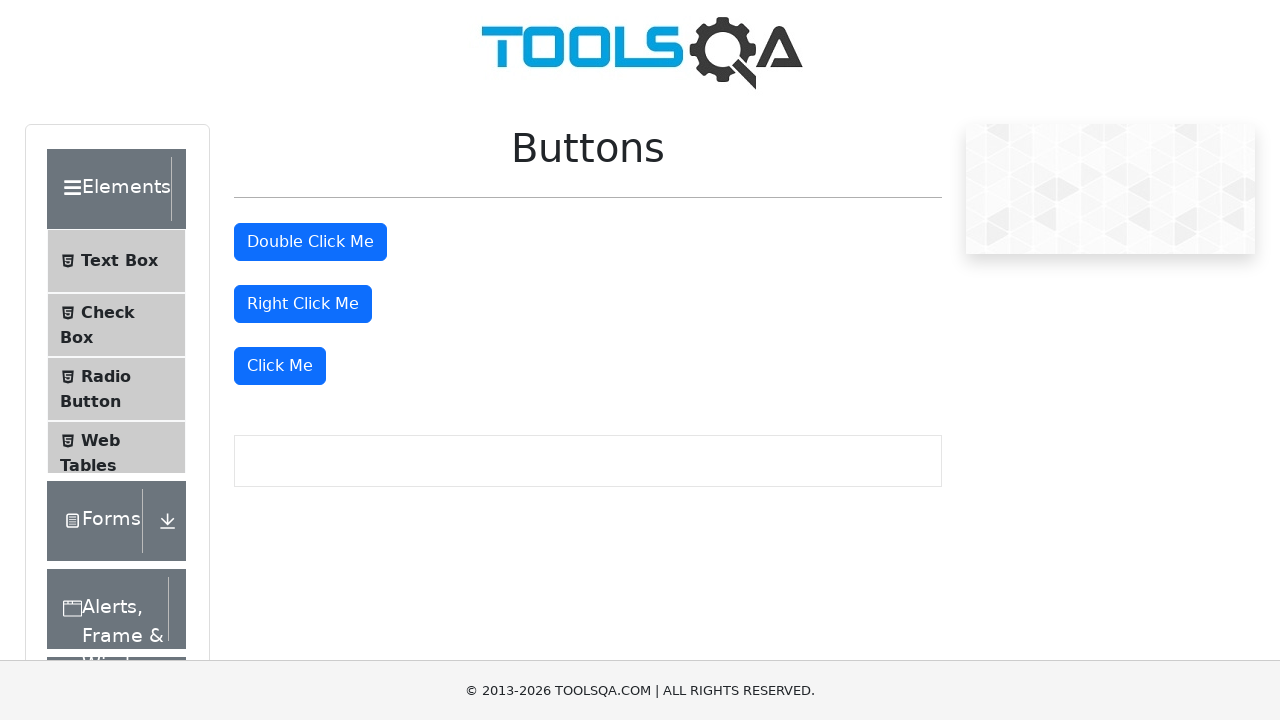

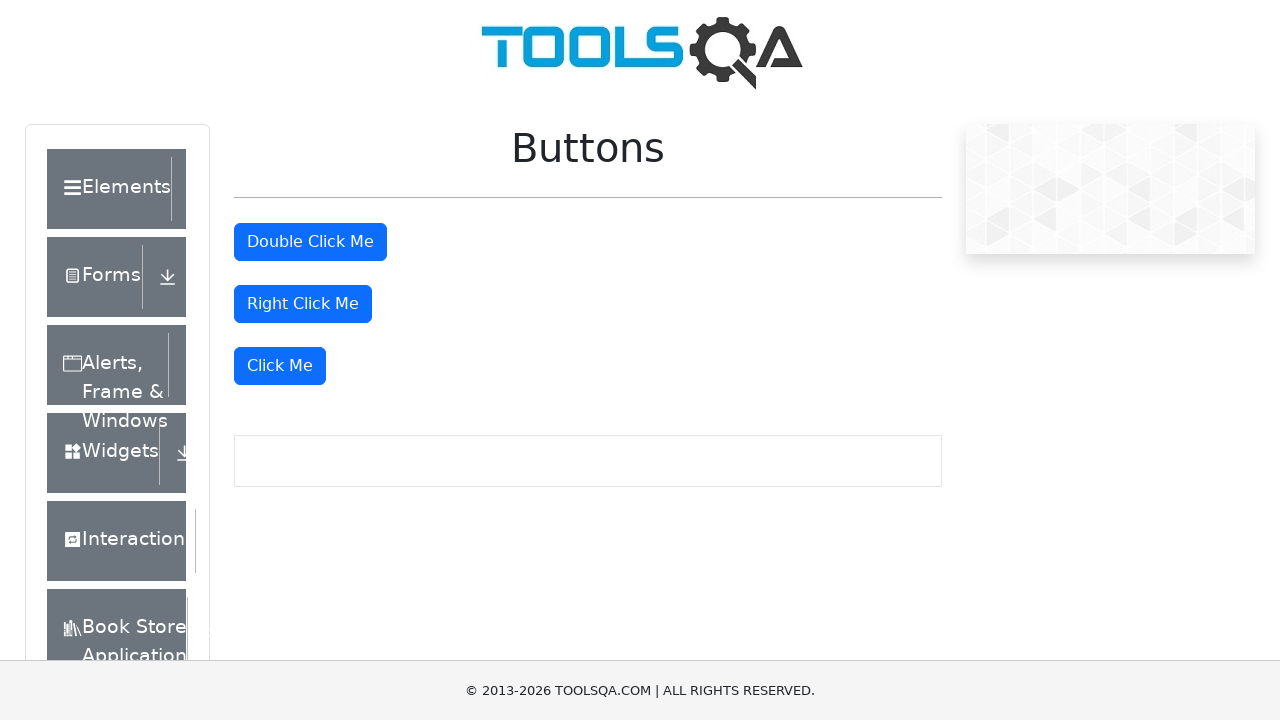